Tests checkbox functionality by checking the state of two checkboxes and toggling them - selects checkbox 1 if not selected and deselects checkbox 2 if selected

Starting URL: https://the-internet.herokuapp.com/checkboxes

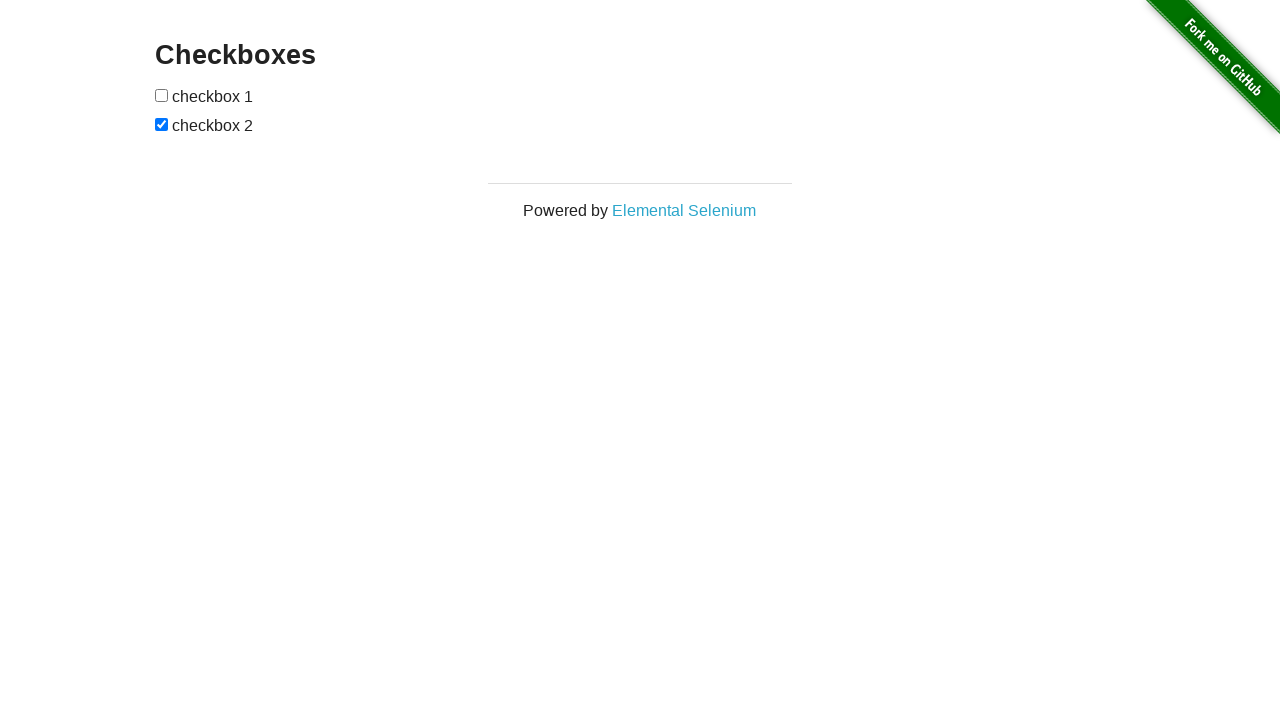

Located checkbox 1 element
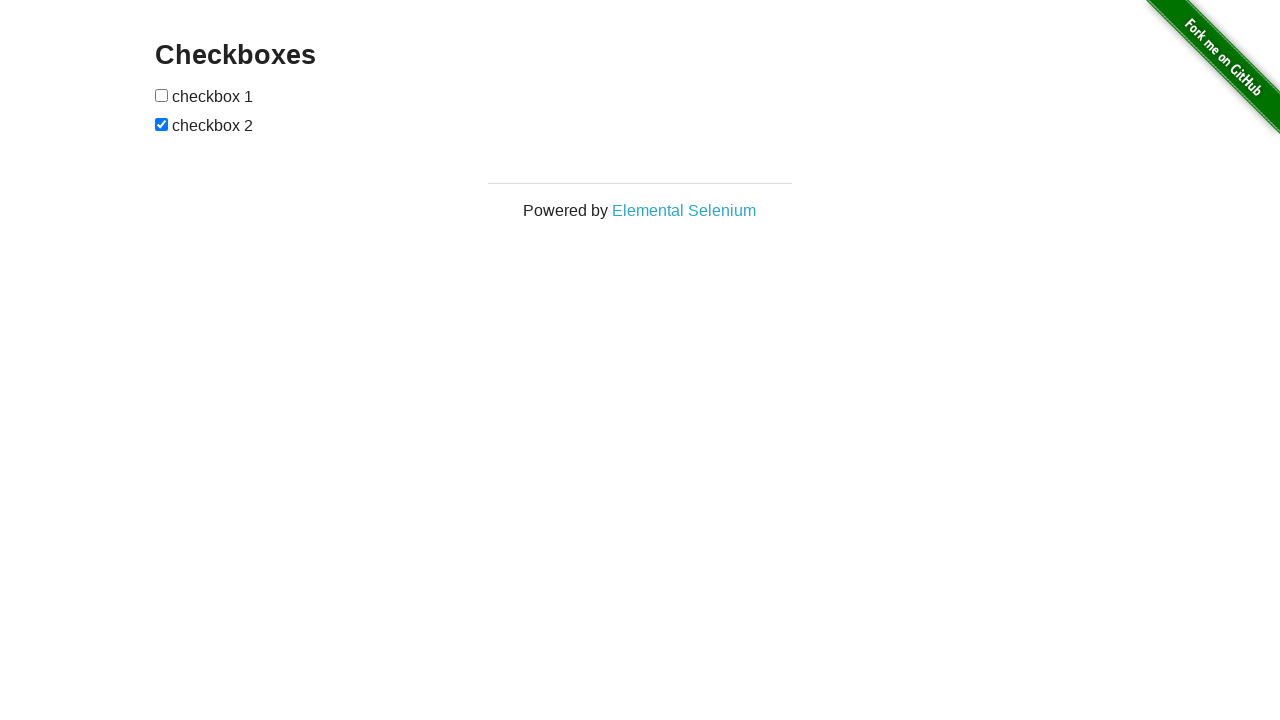

Checkbox 1 is not checked, proceeding to check it
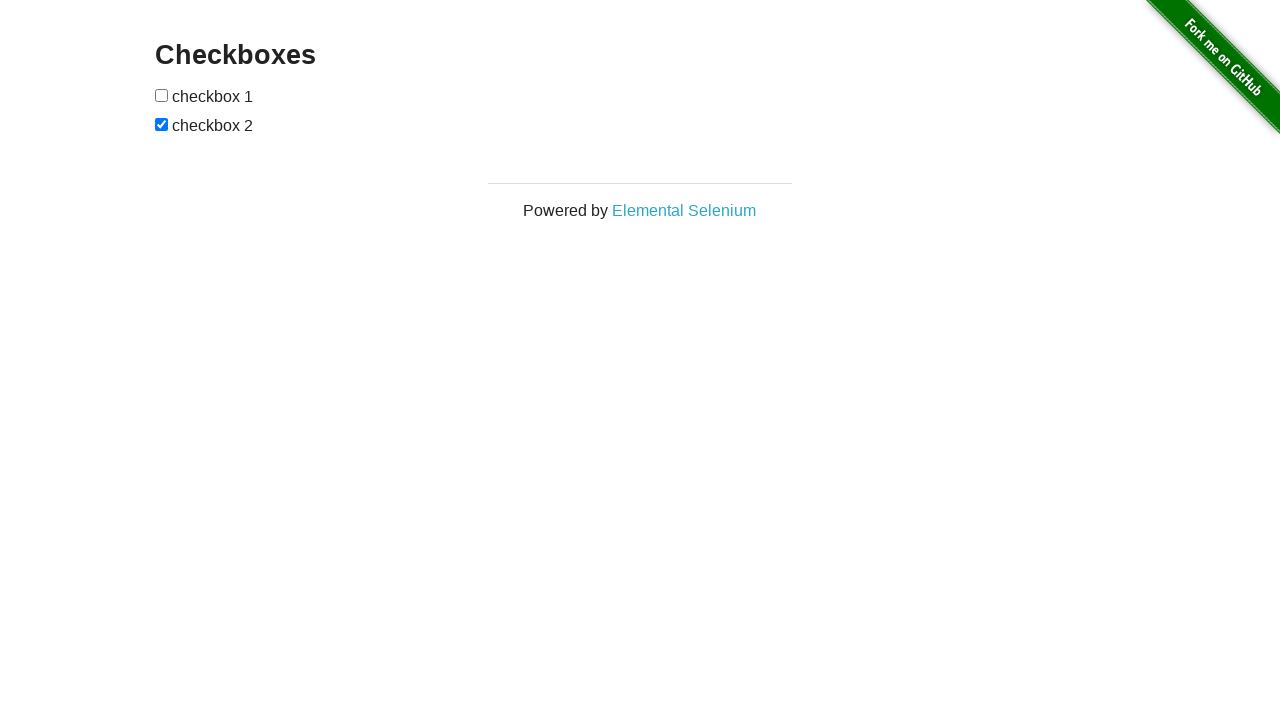

Clicked checkbox 1 to select it at (162, 95) on (//form[@id='checkboxes']/input)[1]
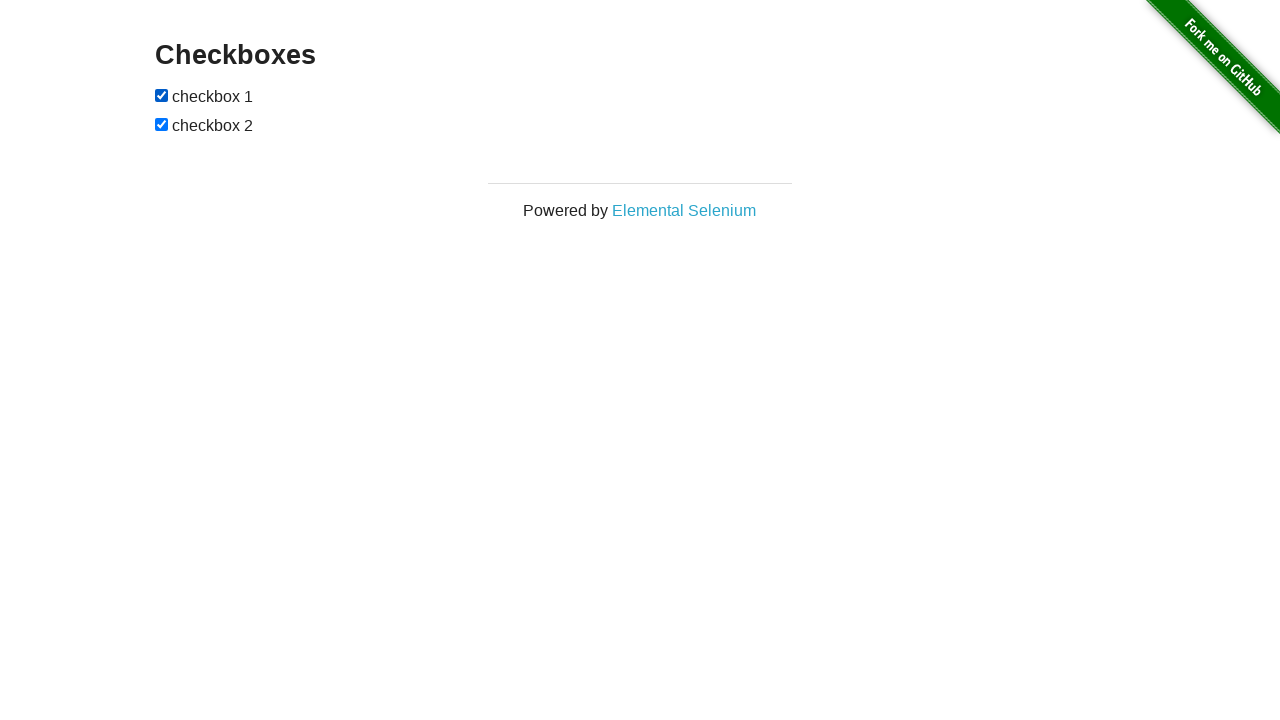

Located checkbox 2 element
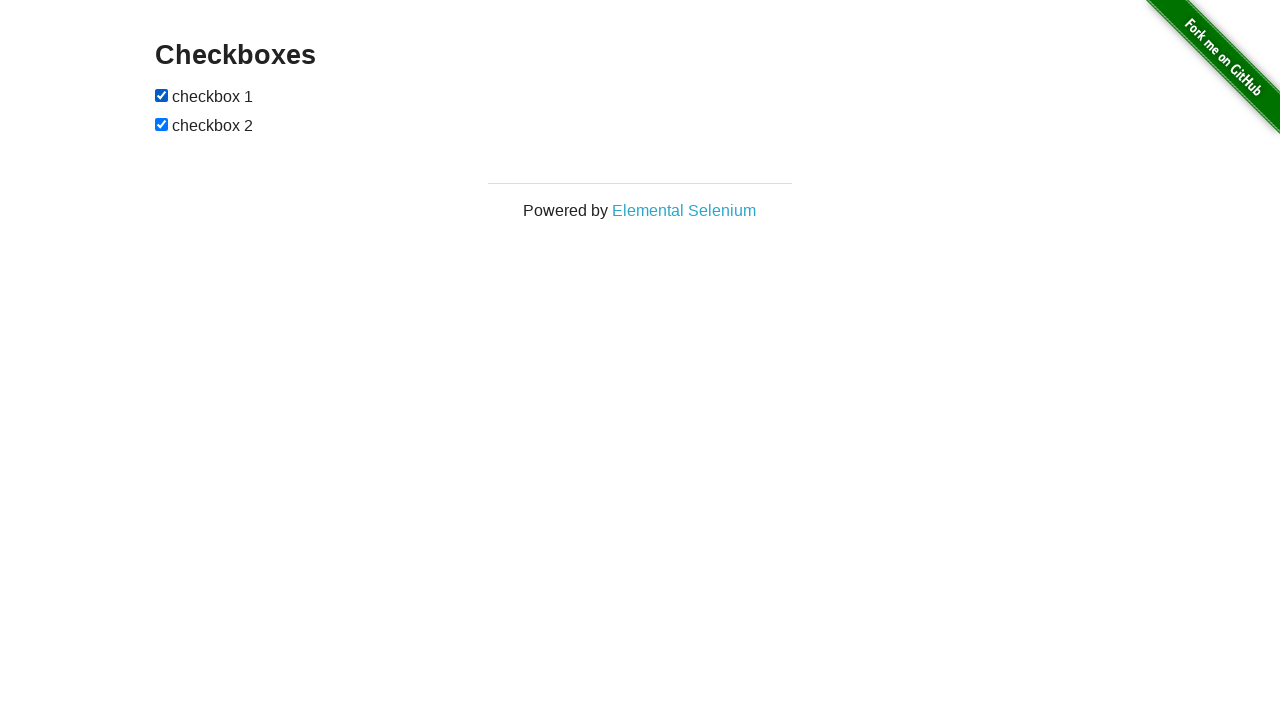

Checkbox 2 is checked, proceeding to uncheck it
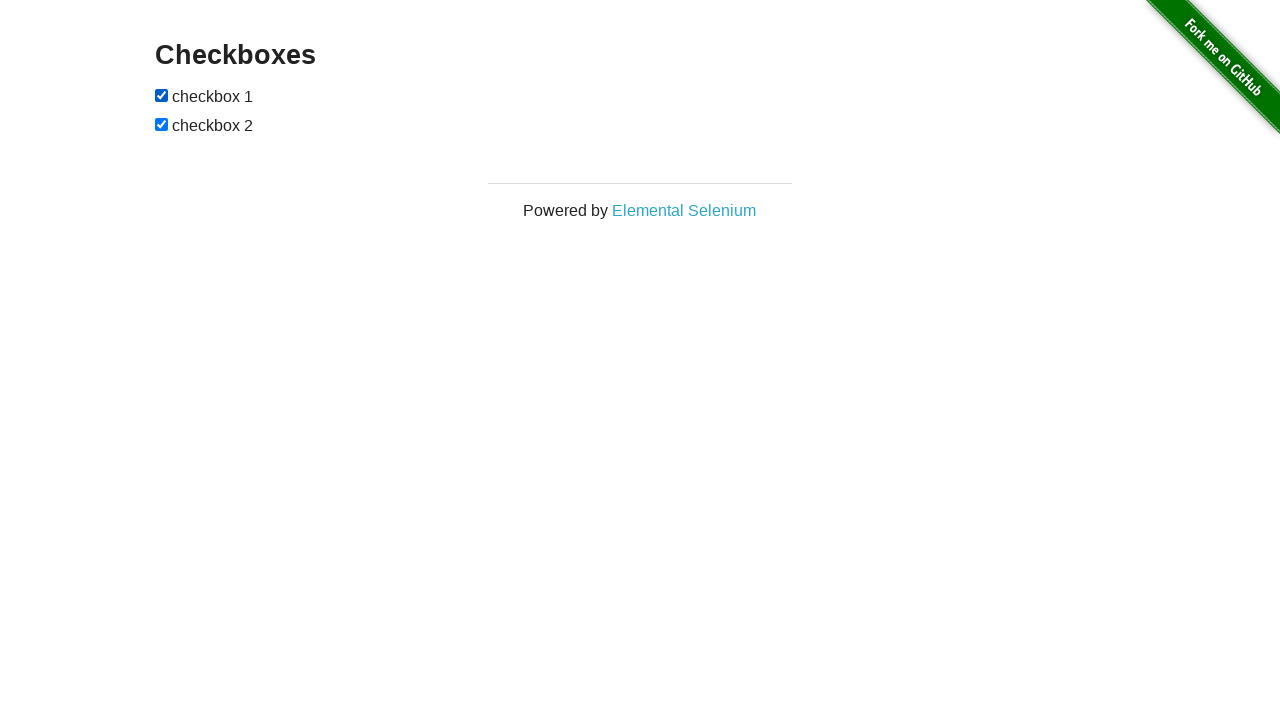

Clicked checkbox 2 to deselect it at (162, 124) on (//form[@id='checkboxes']/input)[2]
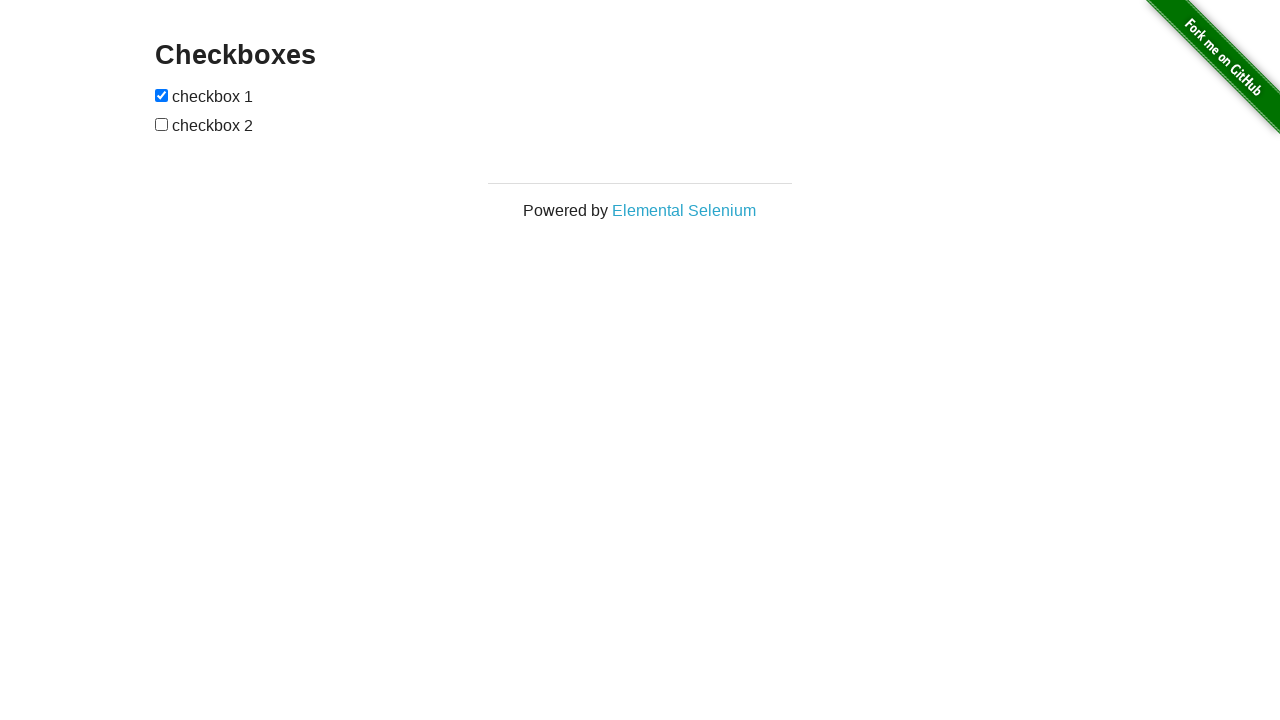

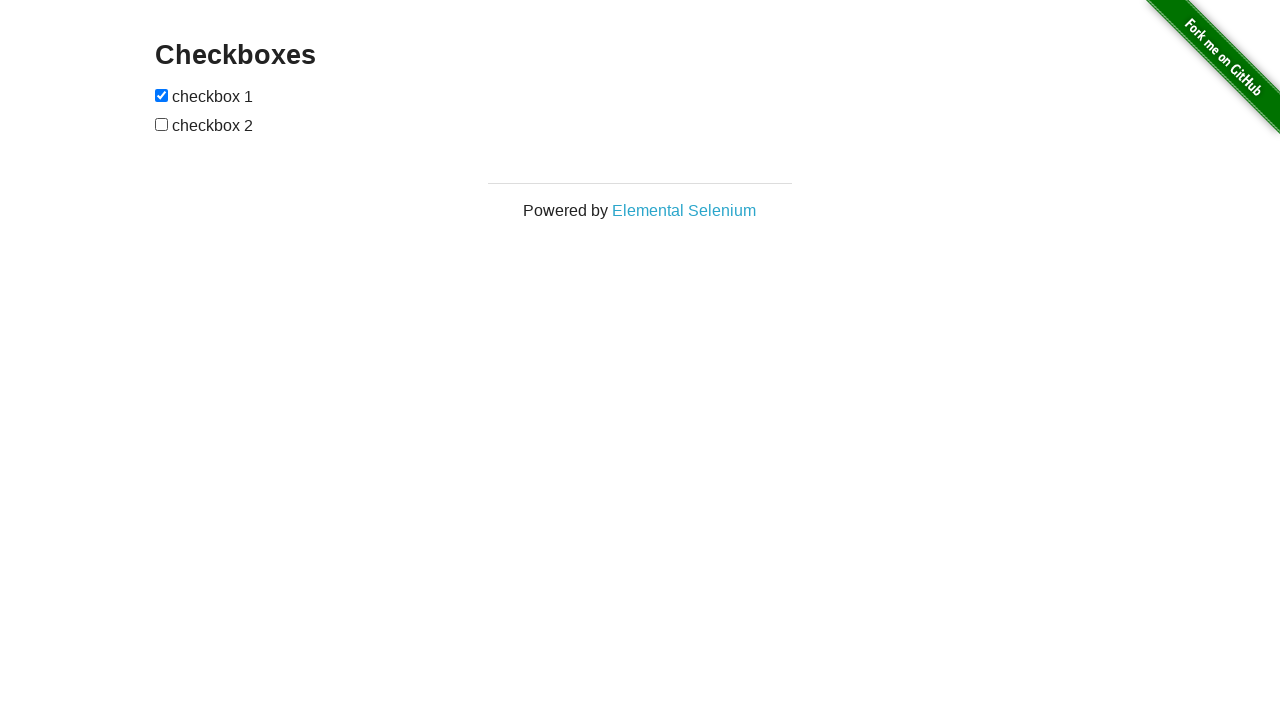